Tests opening multiple AWS pages in new tabs and navigating between them before closing extra tabs

Starting URL: https://aws.amazon.com/free/

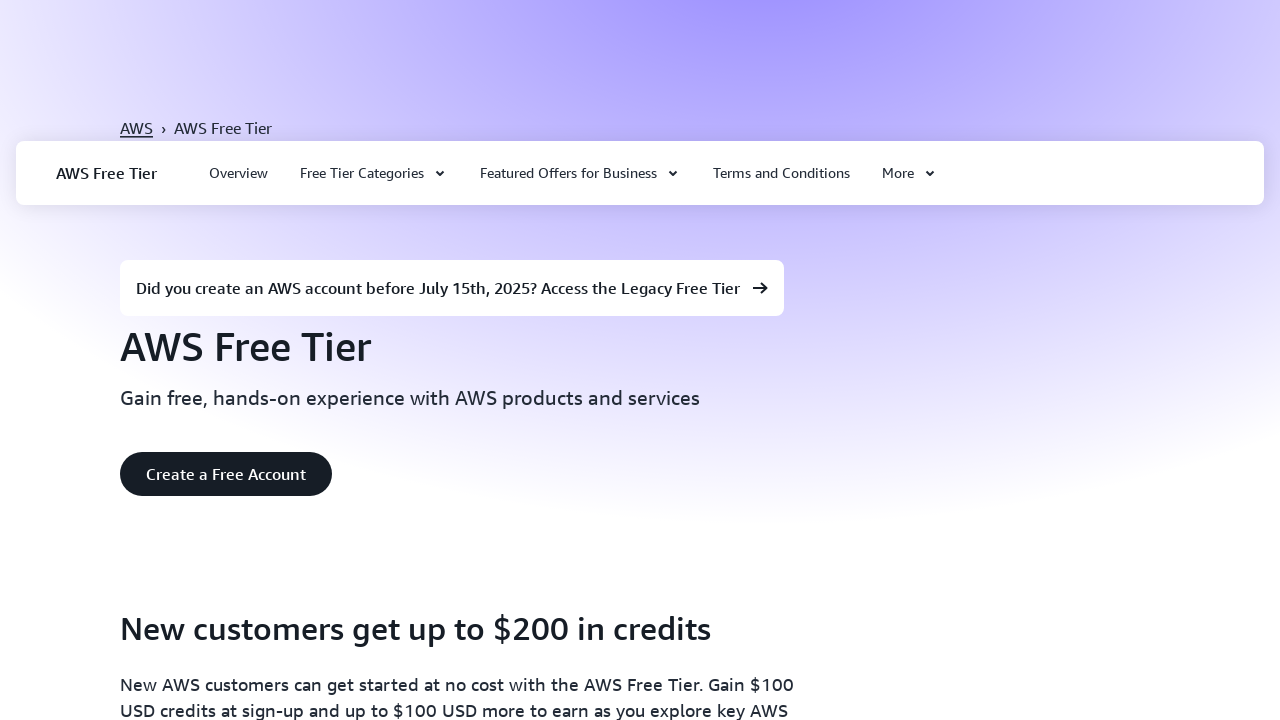

Opened AWS Capgemini partners page in new tab
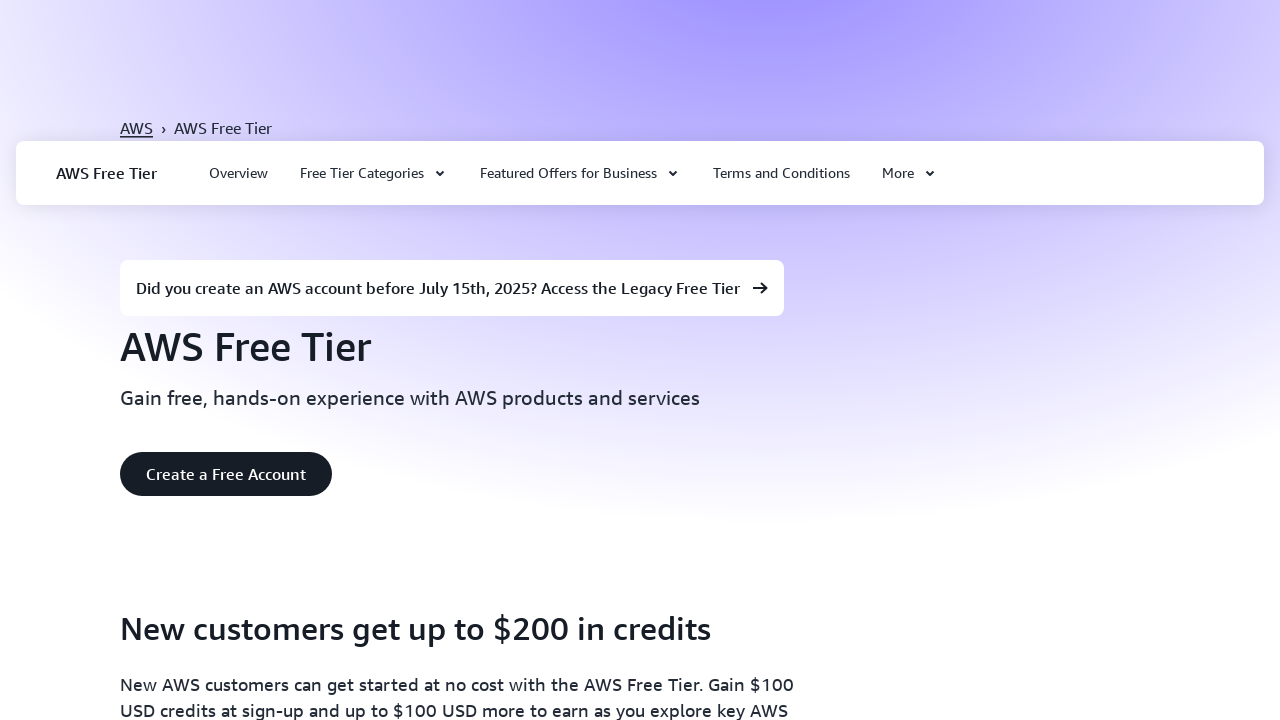

Opened AWS Q page in new tab
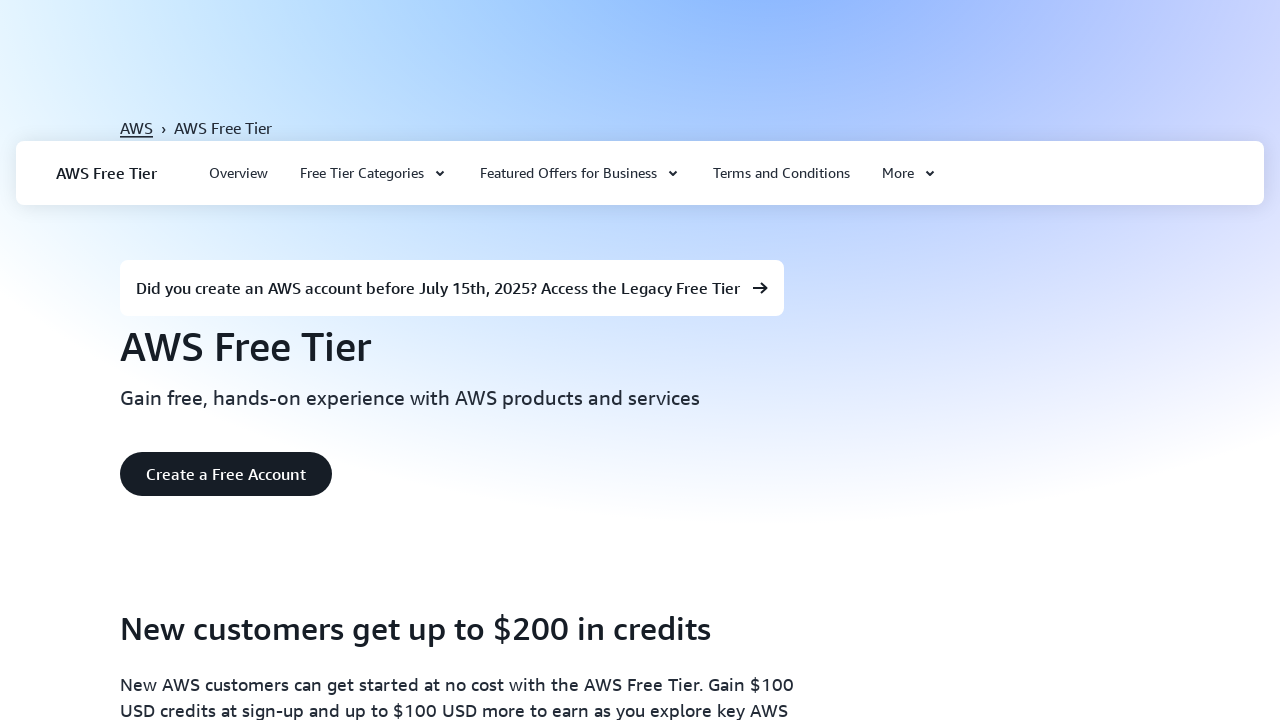

Opened AWS main page in new tab
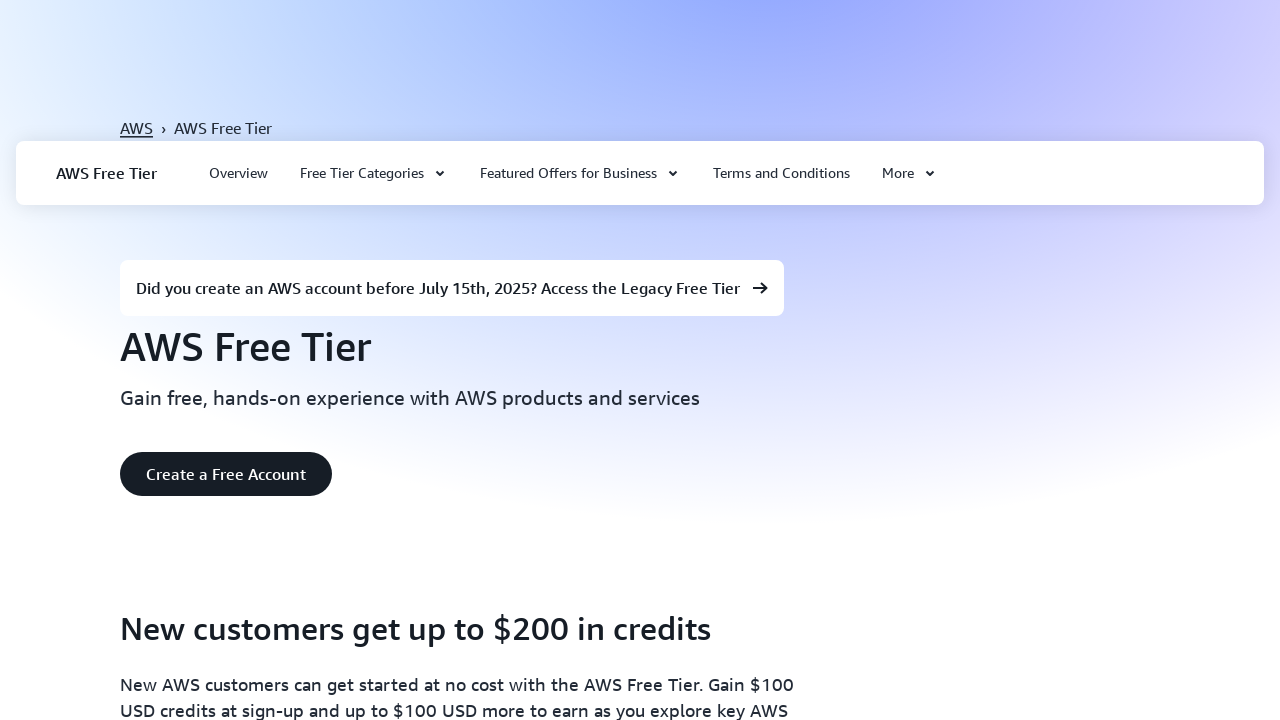

Waited for all pages to load
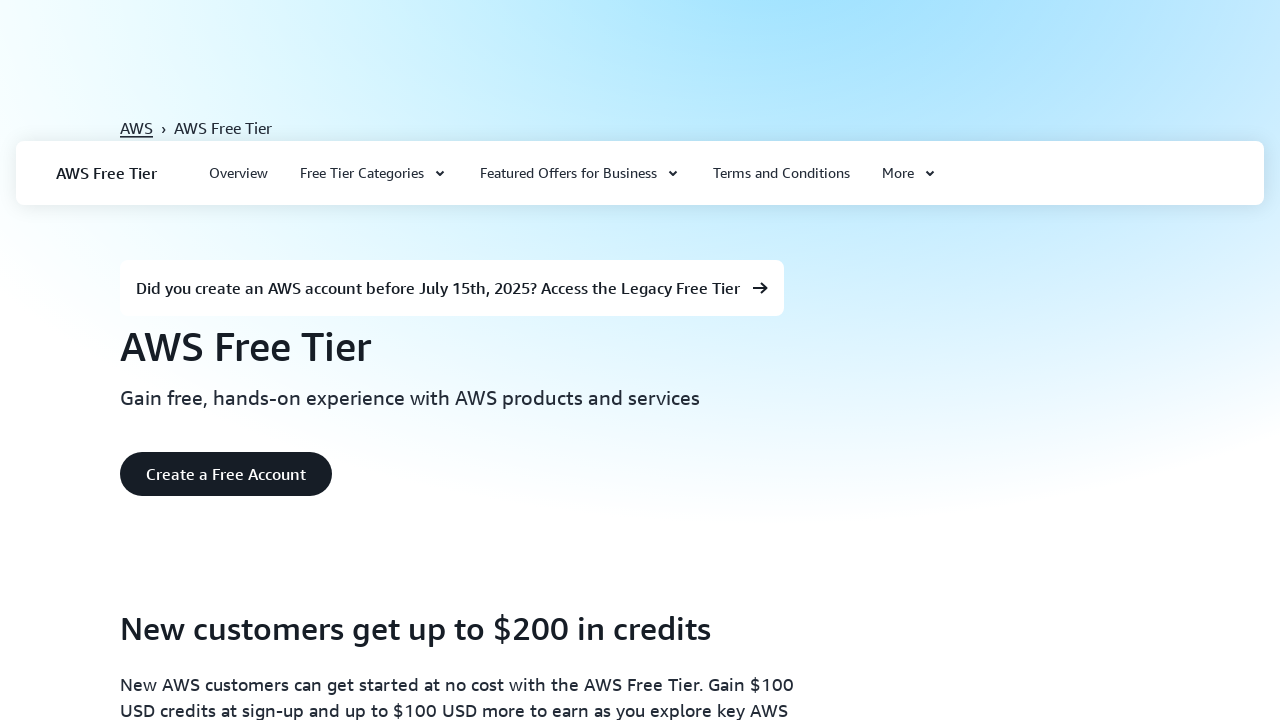

Retrieved all open pages (4 tabs total)
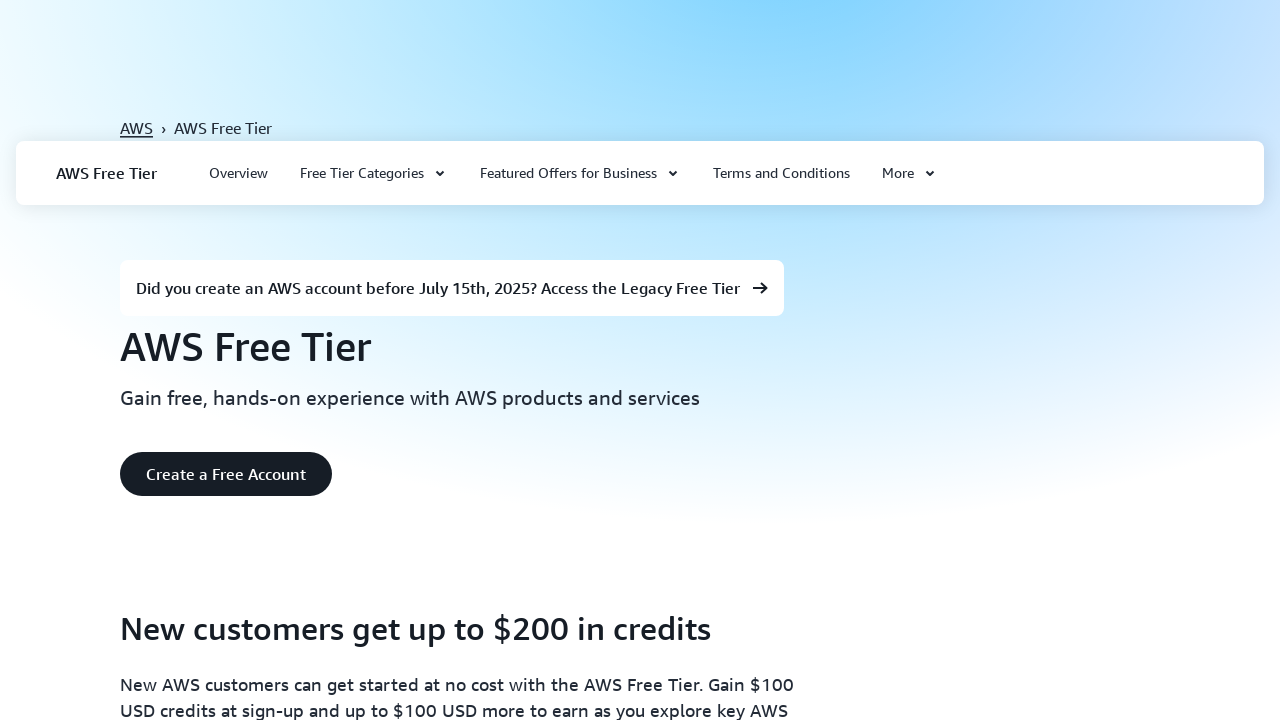

Switched to next tab
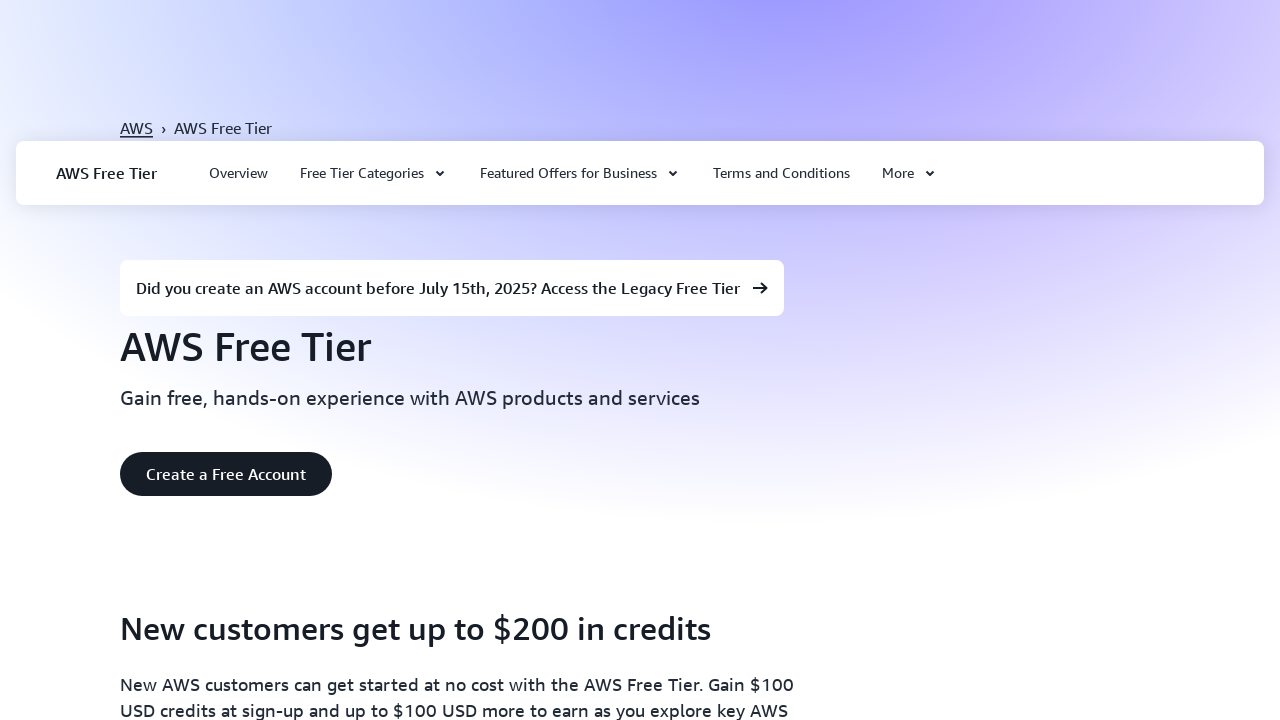

Waited 500ms on current tab
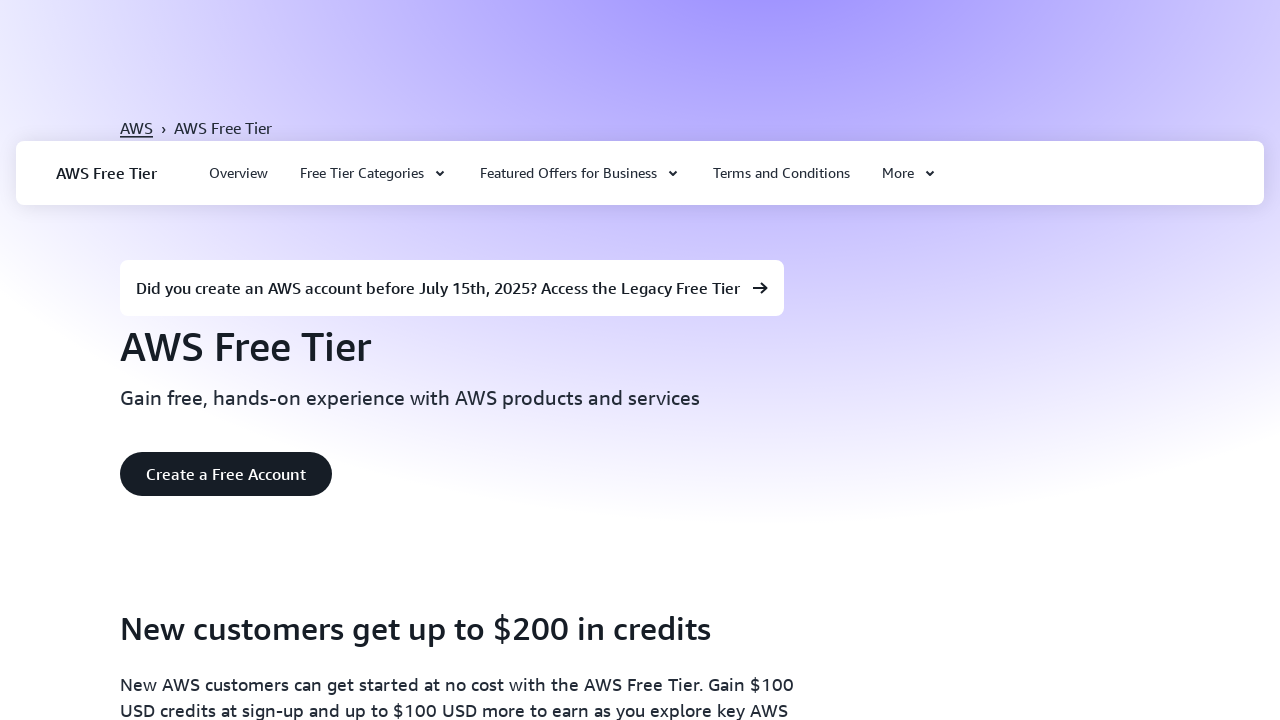

Switched to next tab
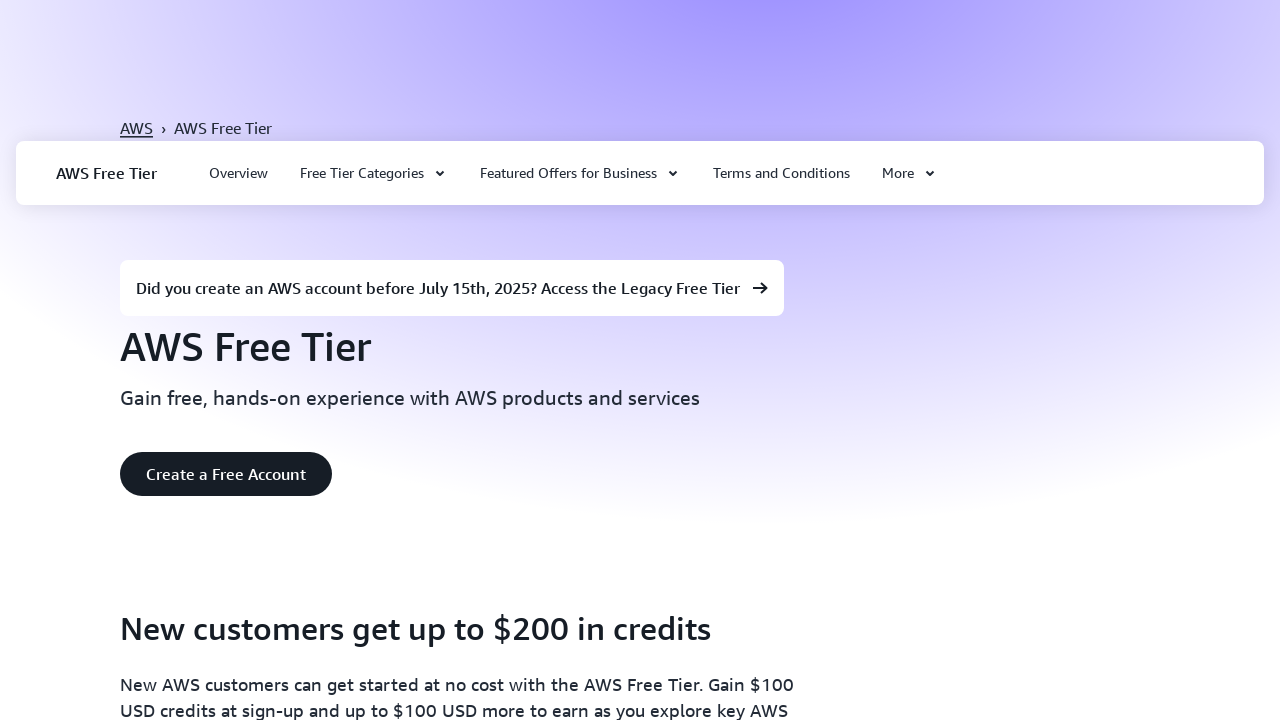

Waited 500ms on current tab
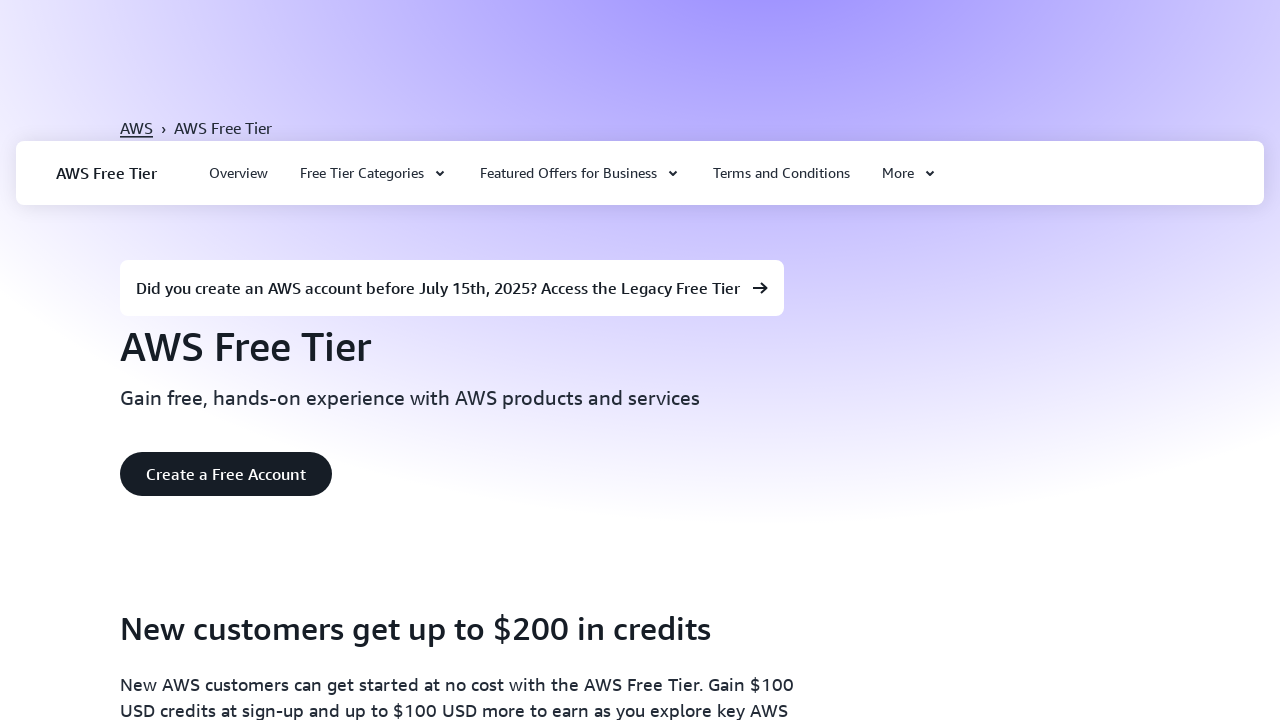

Switched to next tab
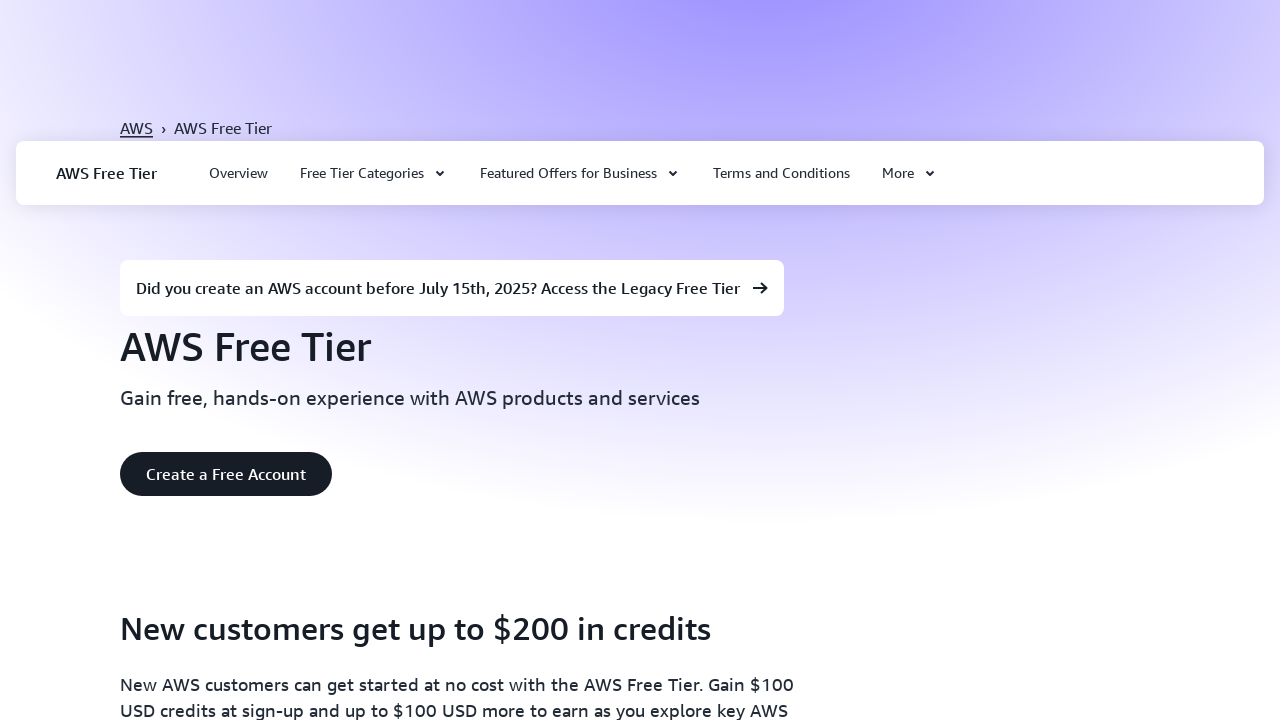

Waited 500ms on current tab
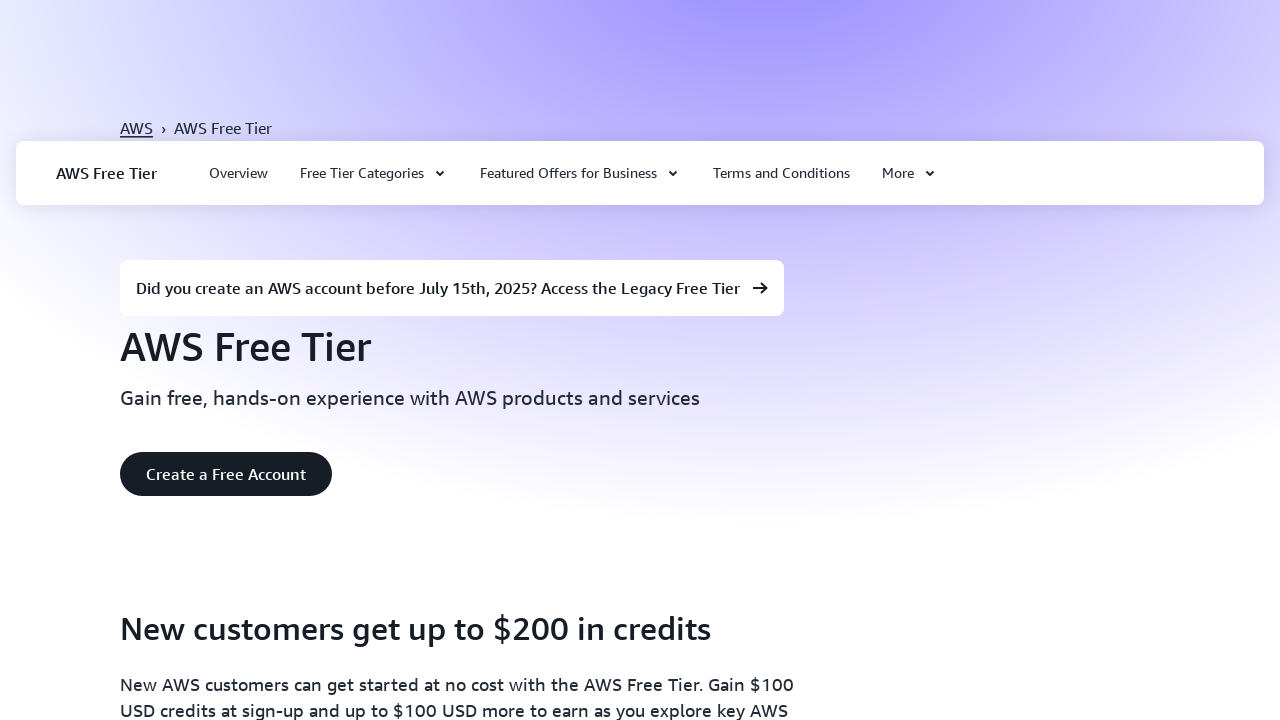

Switched to next tab
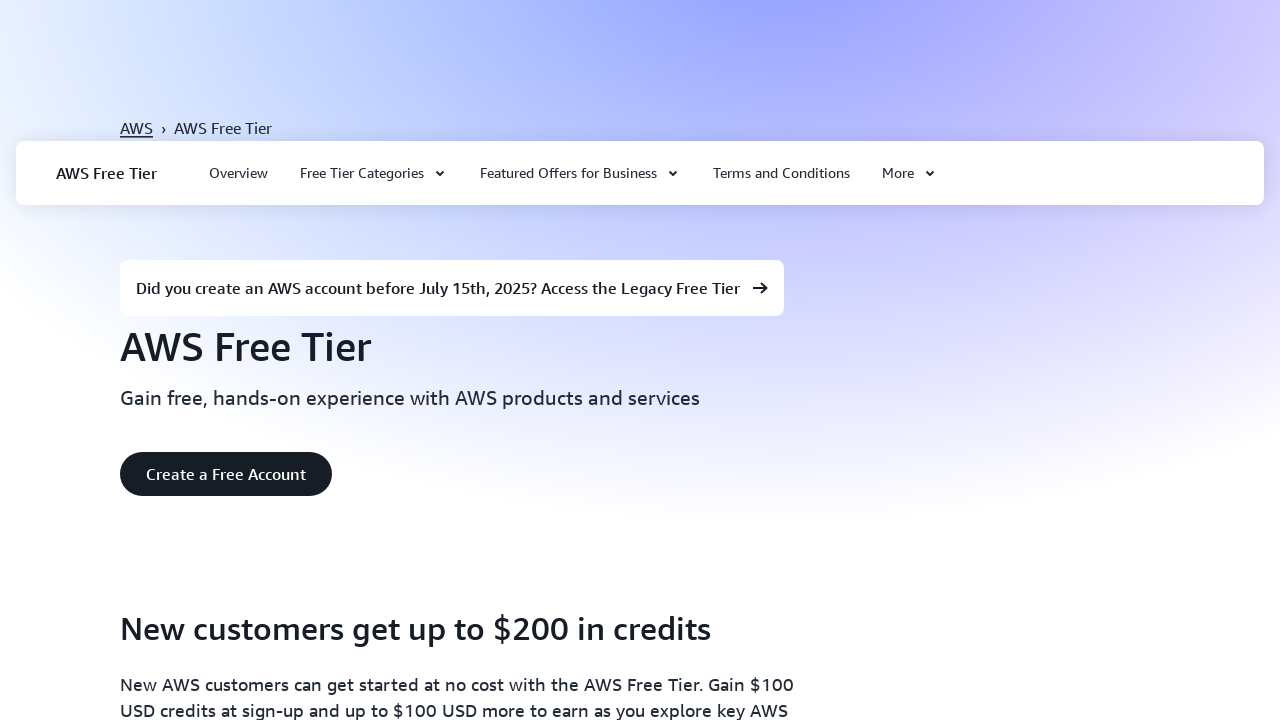

Waited 500ms on current tab
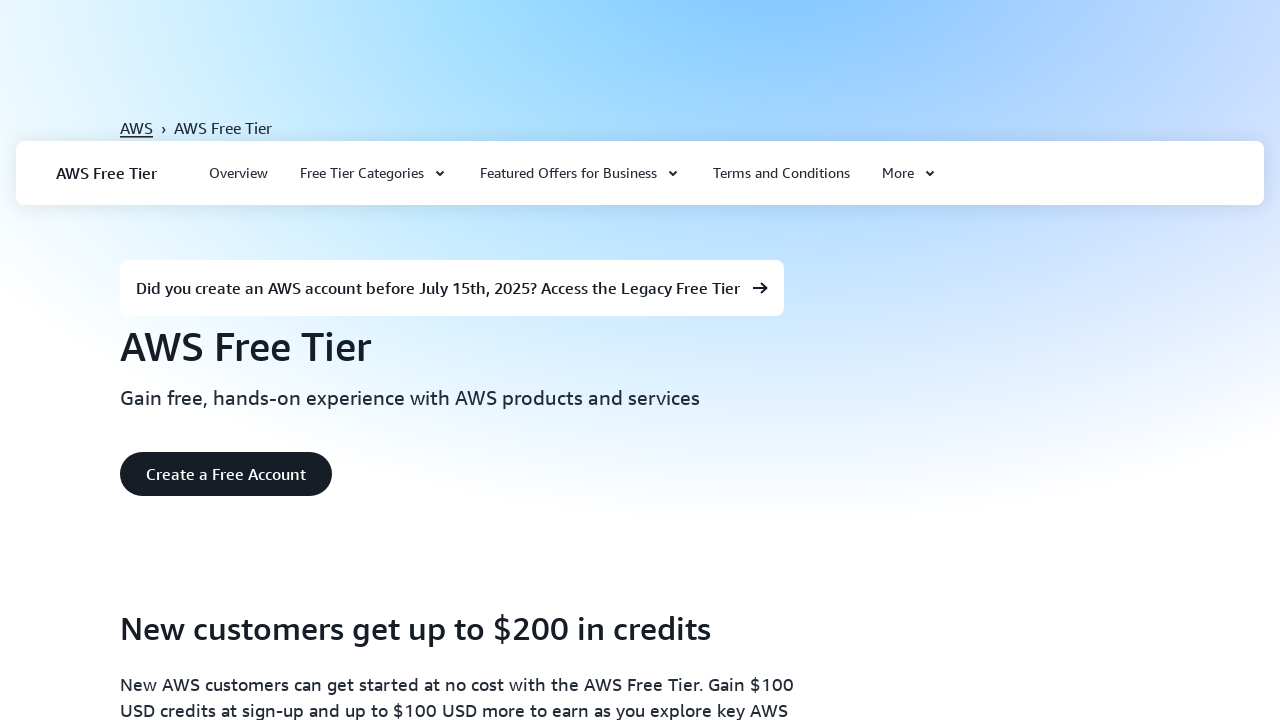

Closed tab 3
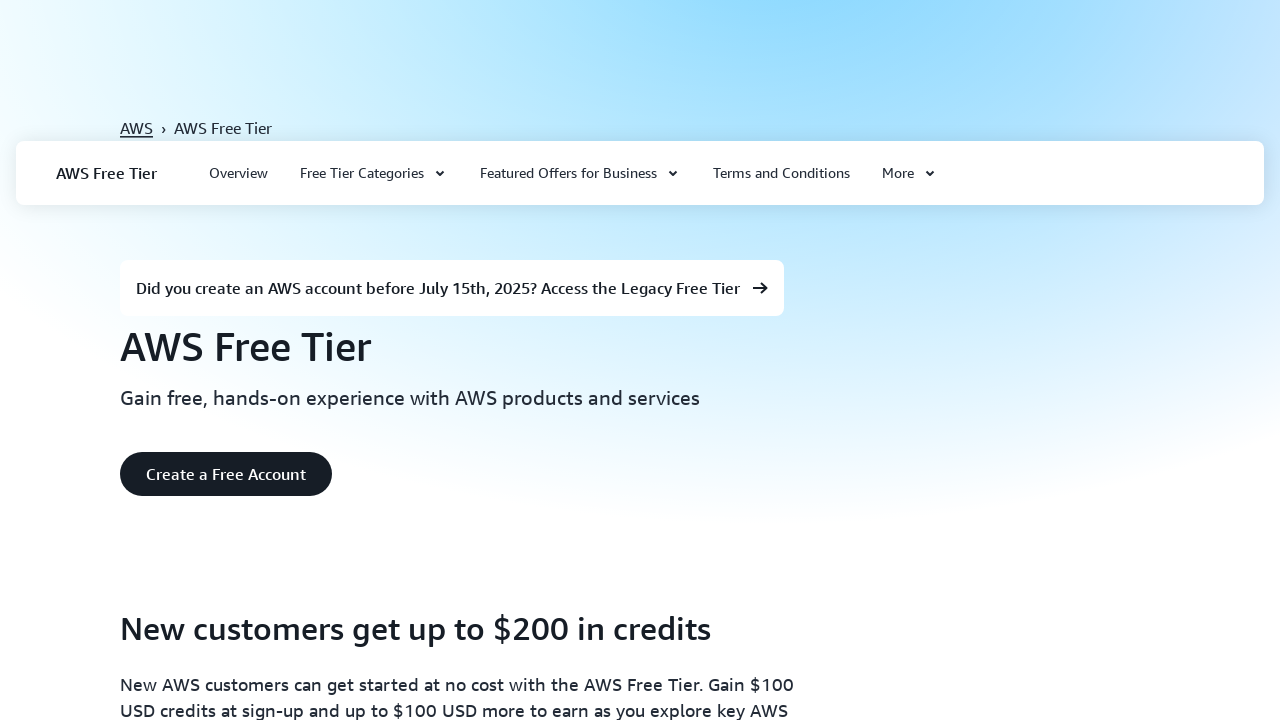

Closed tab 2
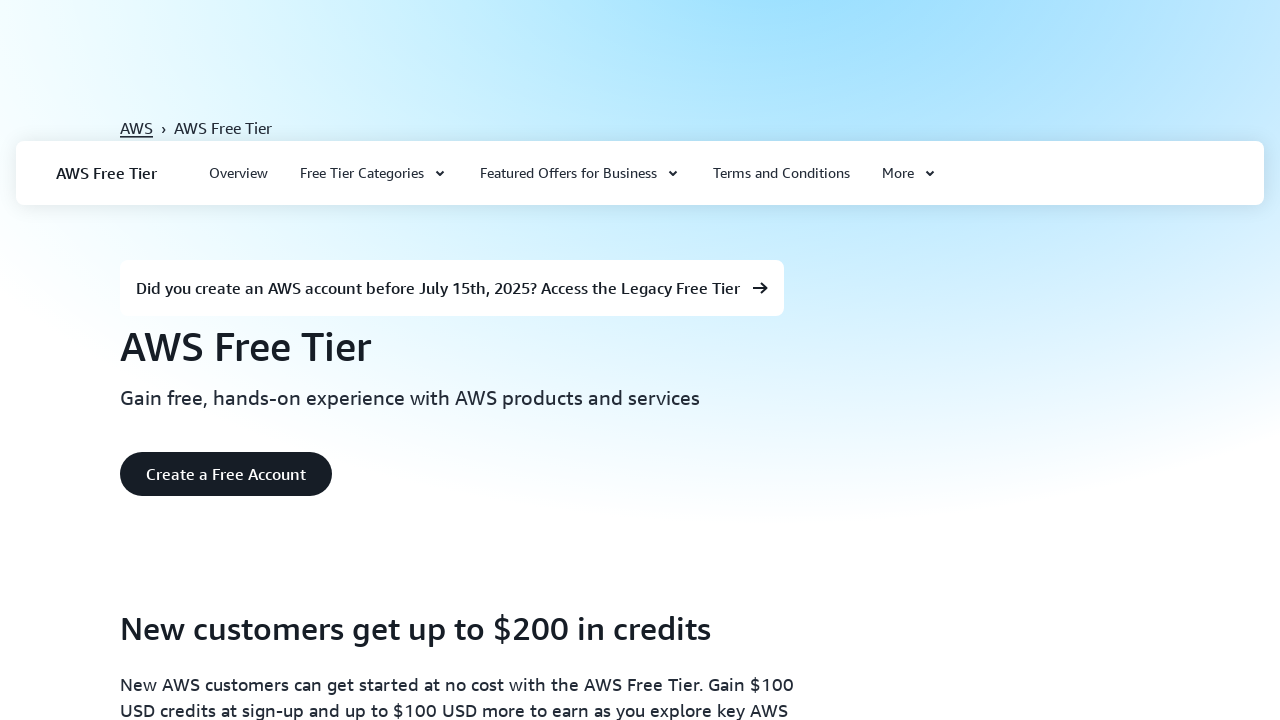

Closed tab 1
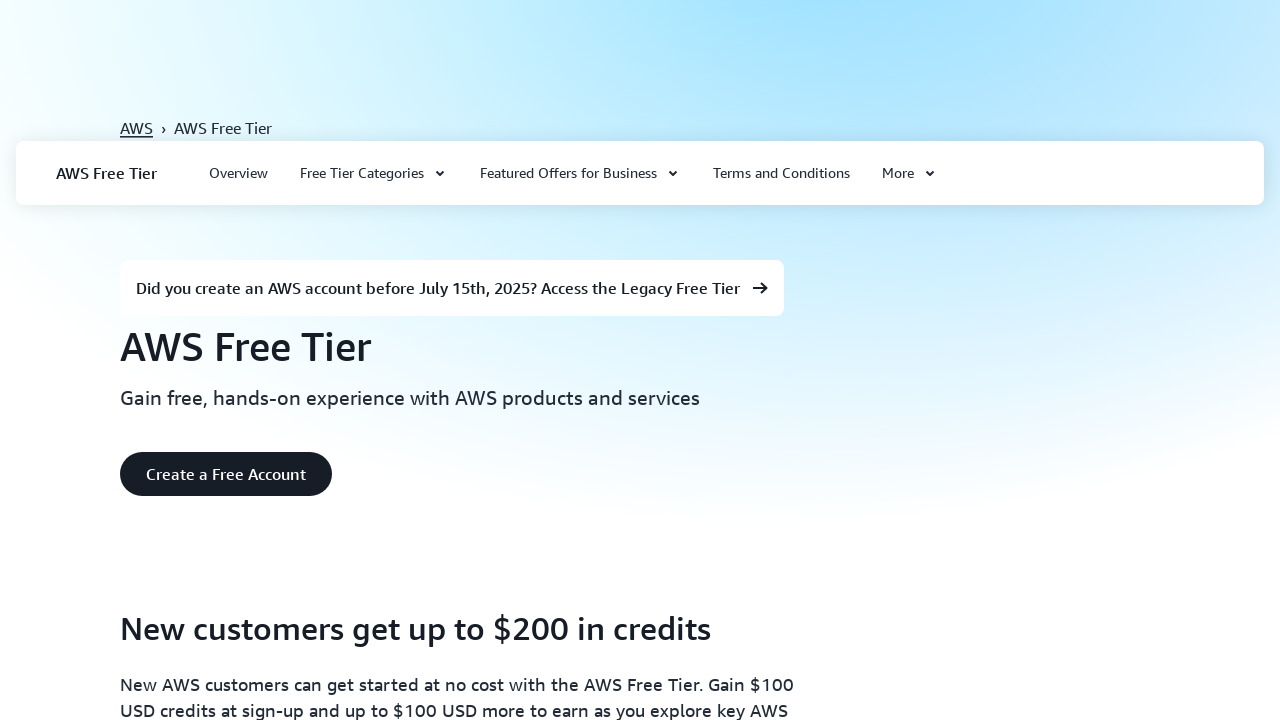

Brought original tab to front
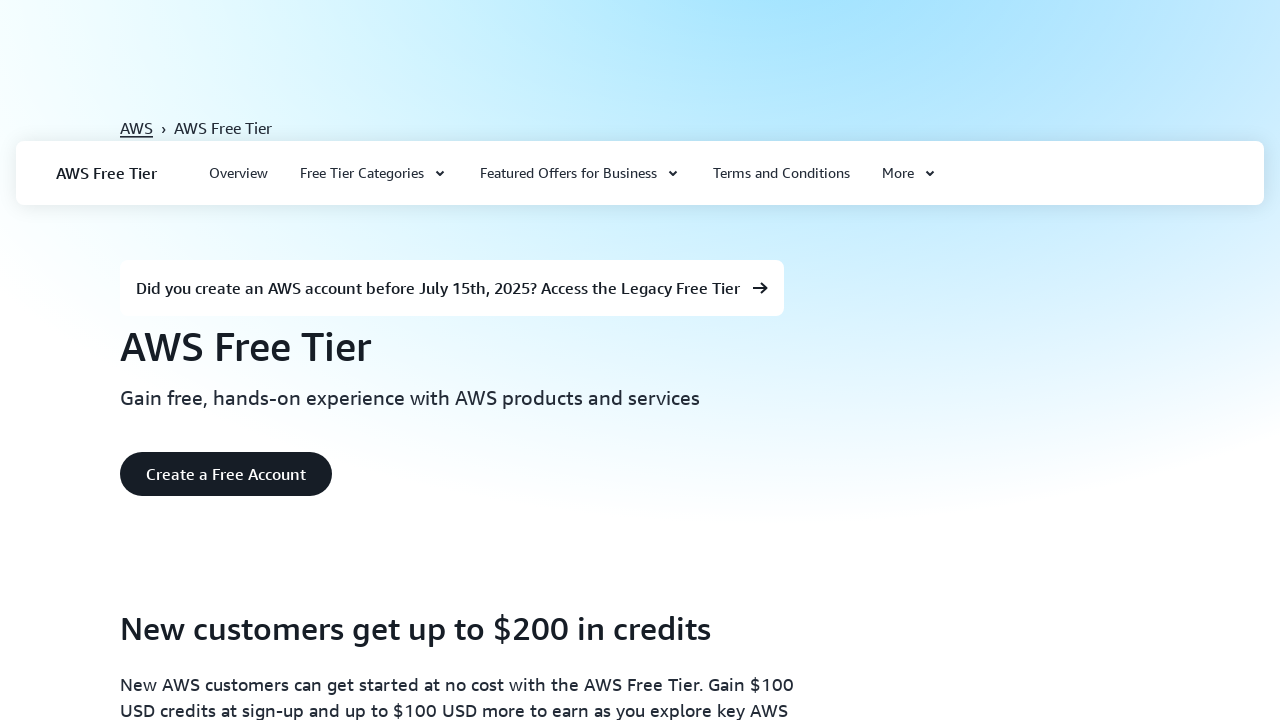

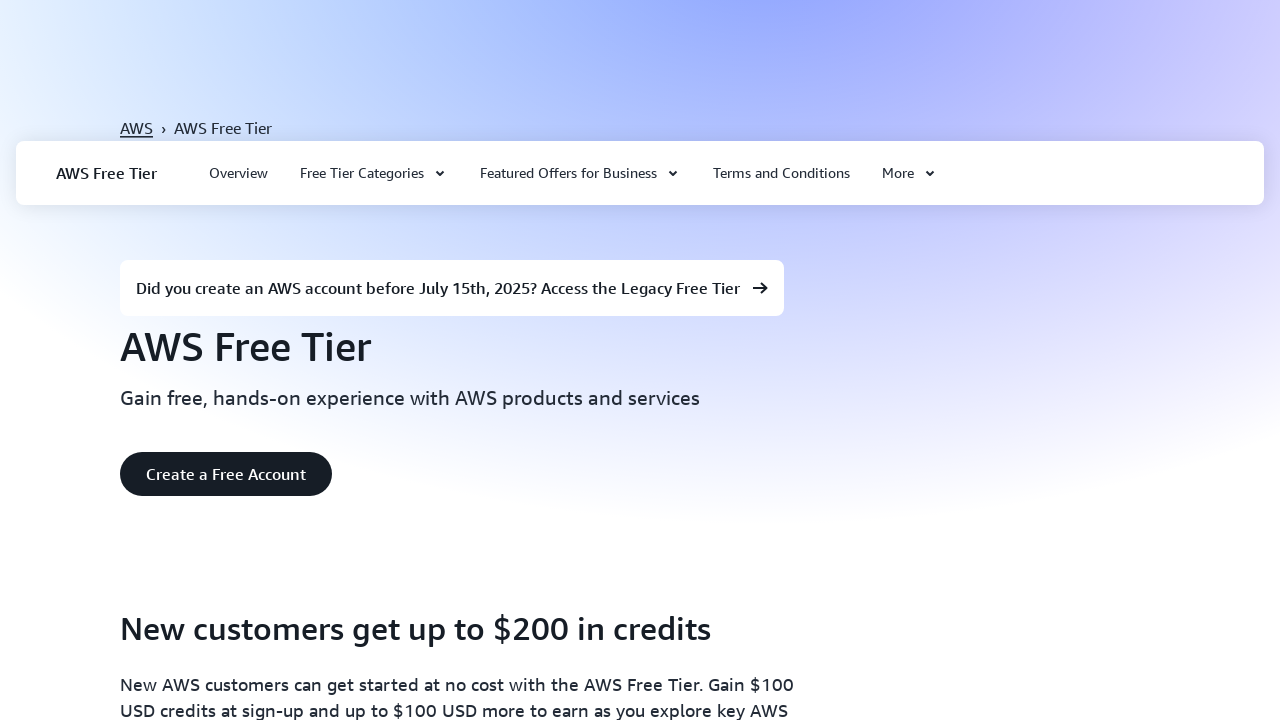